Tests JavaScript alert handling by triggering different types of alerts (simple, confirm, prompt) and interacting with them

Starting URL: https://demoqa.com/alerts

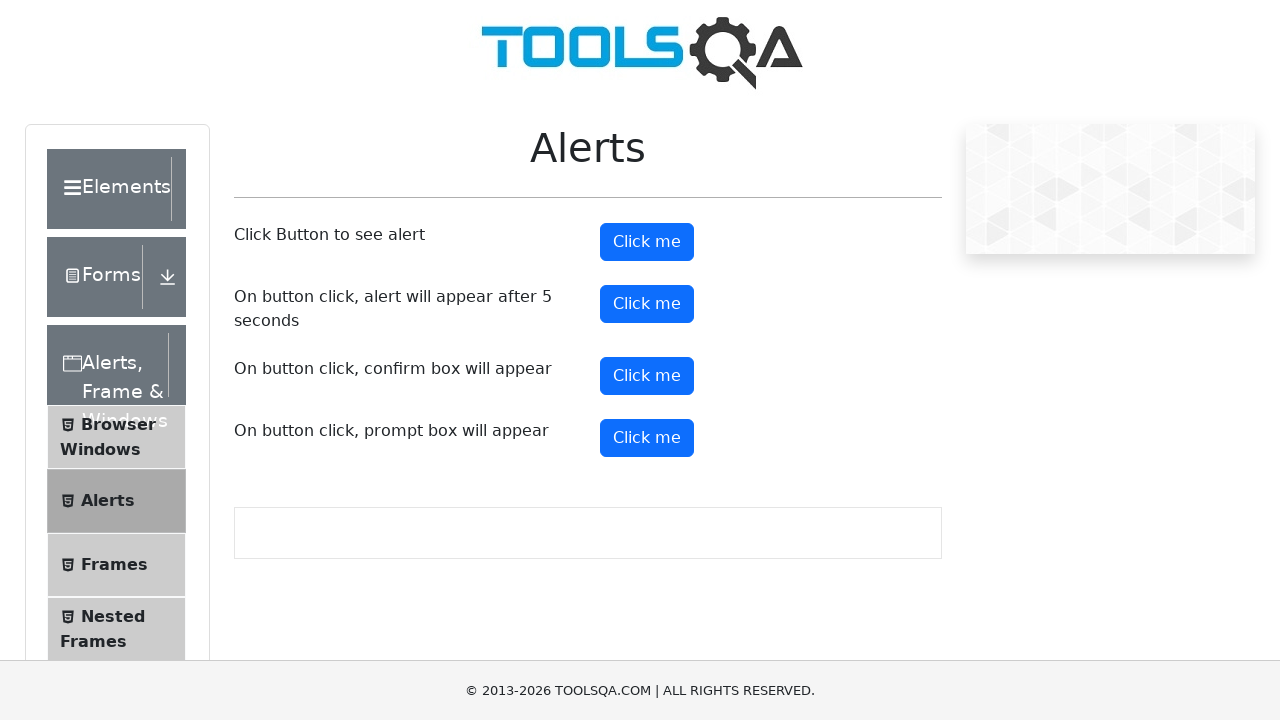

Clicked button to trigger simple alert at (647, 242) on button#alertButton
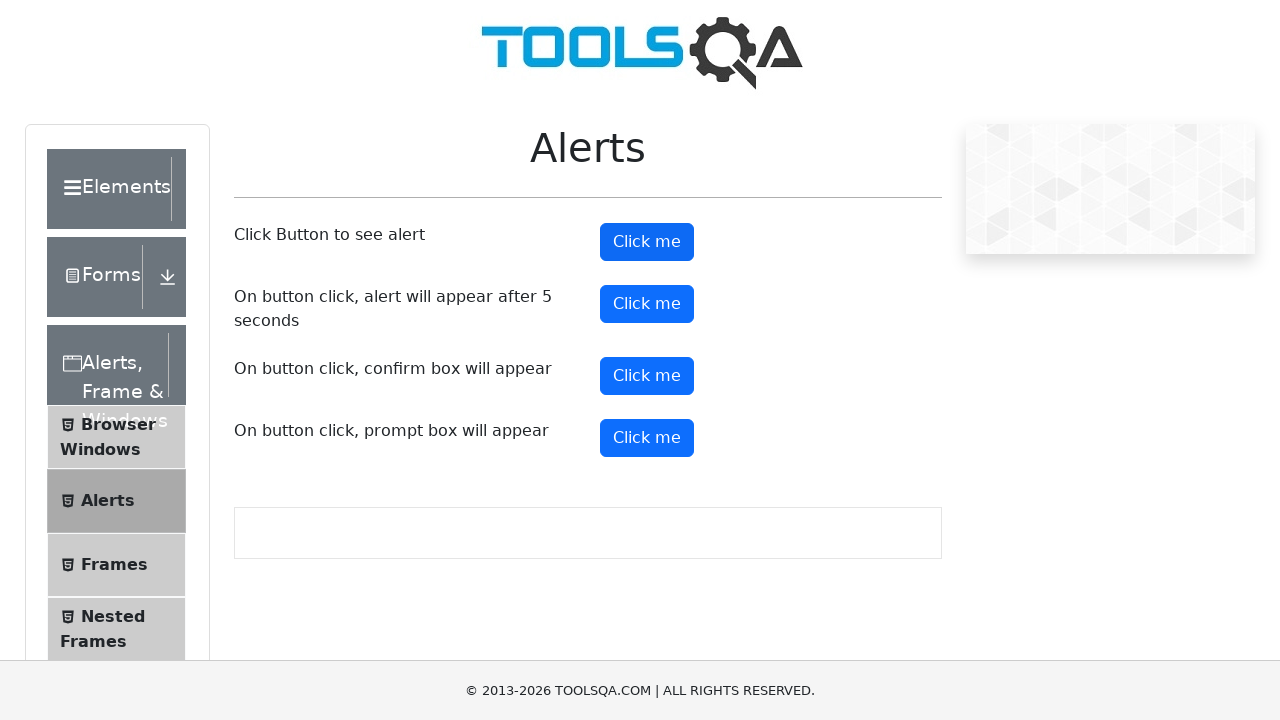

Set up handler to accept simple alert
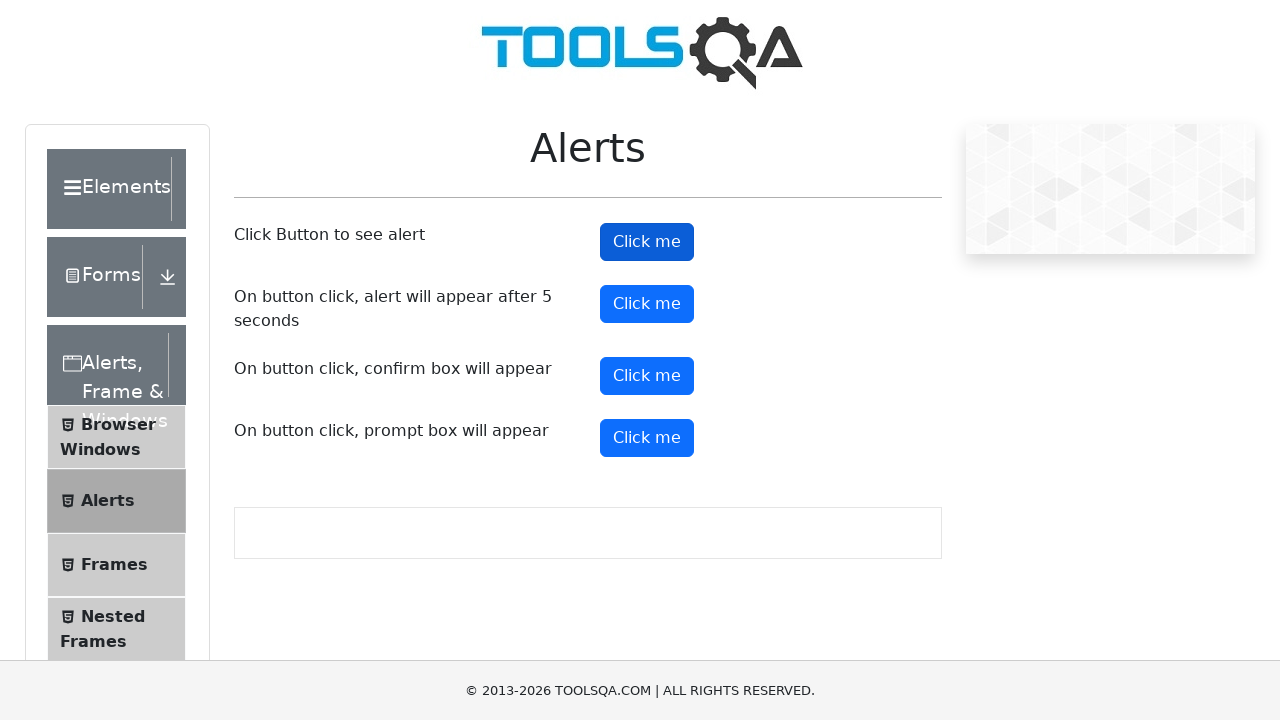

Clicked button to trigger confirm alert at (647, 376) on button#confirmButton
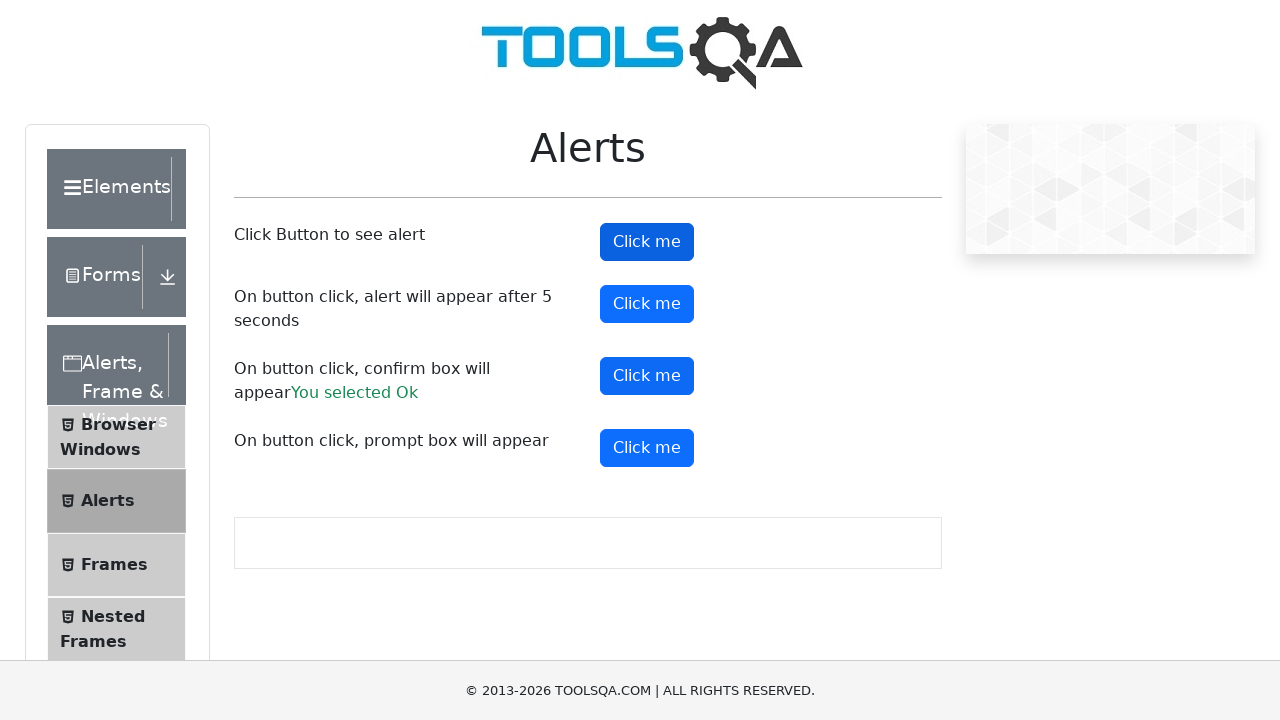

Set up handler to dismiss confirm alert
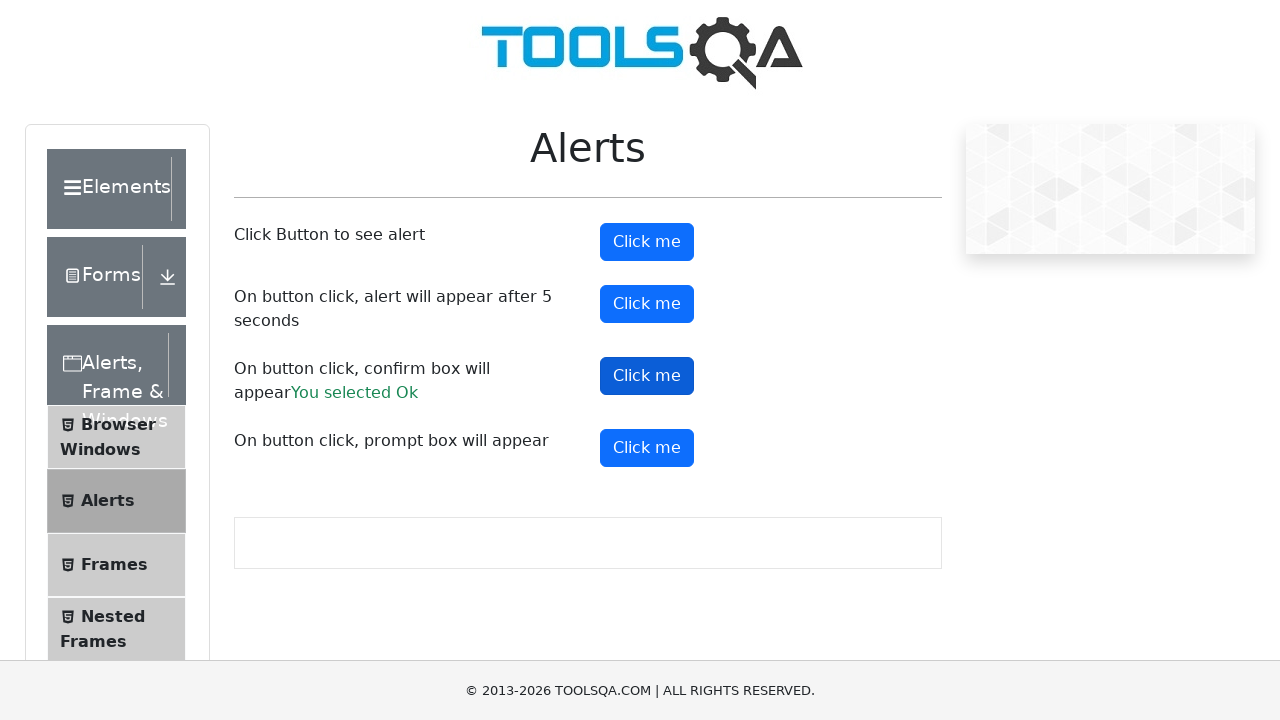

Clicked button to trigger prompt alert at (647, 448) on button#promtButton
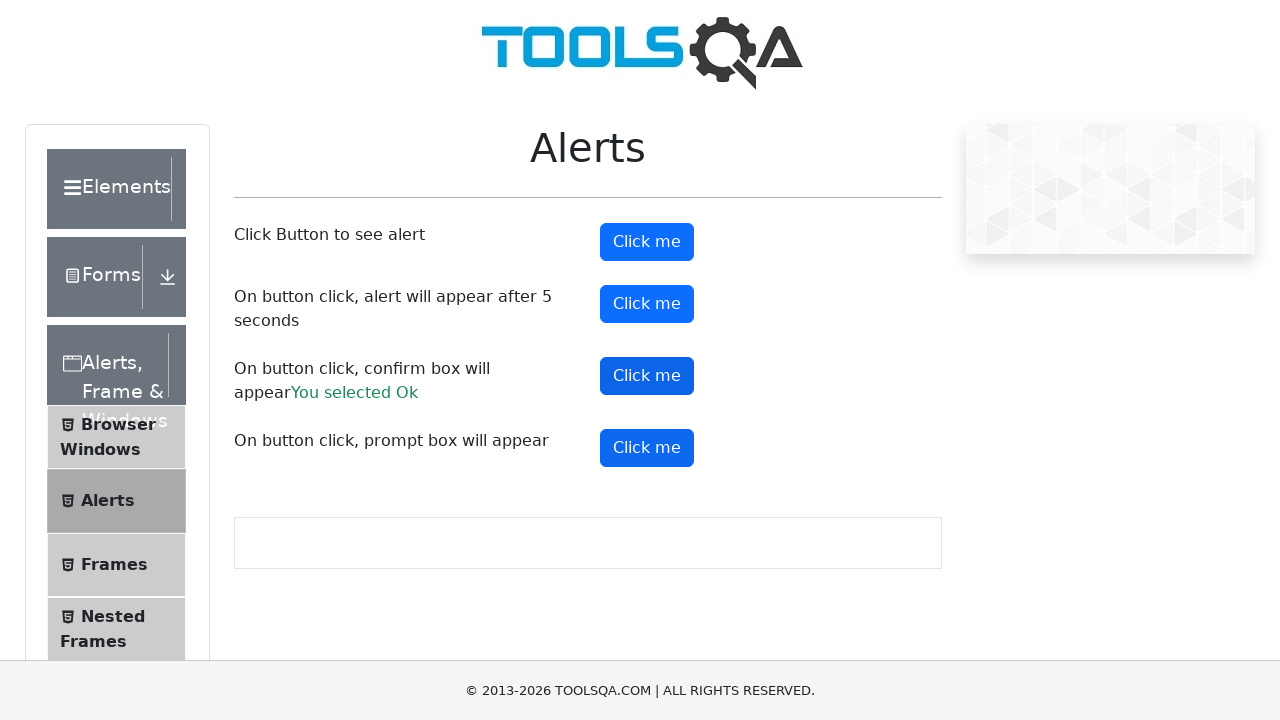

Set up handler to accept prompt alert with text 'Hello Mahesh'
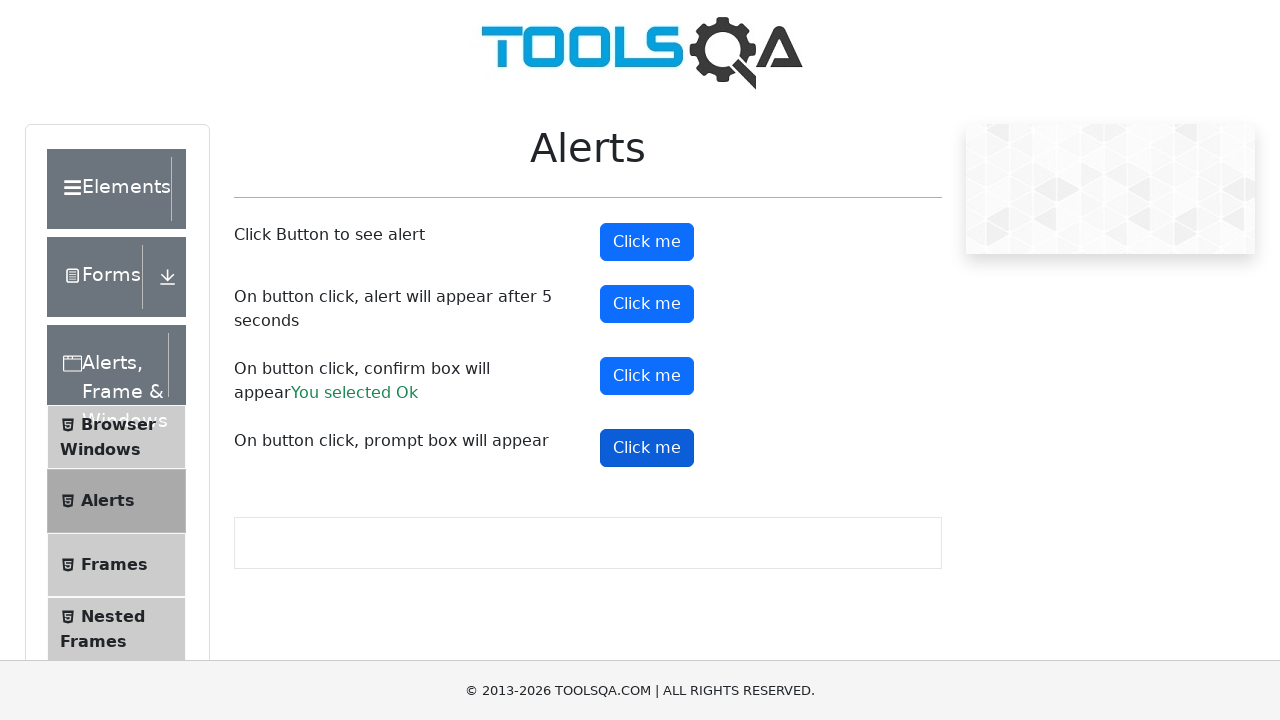

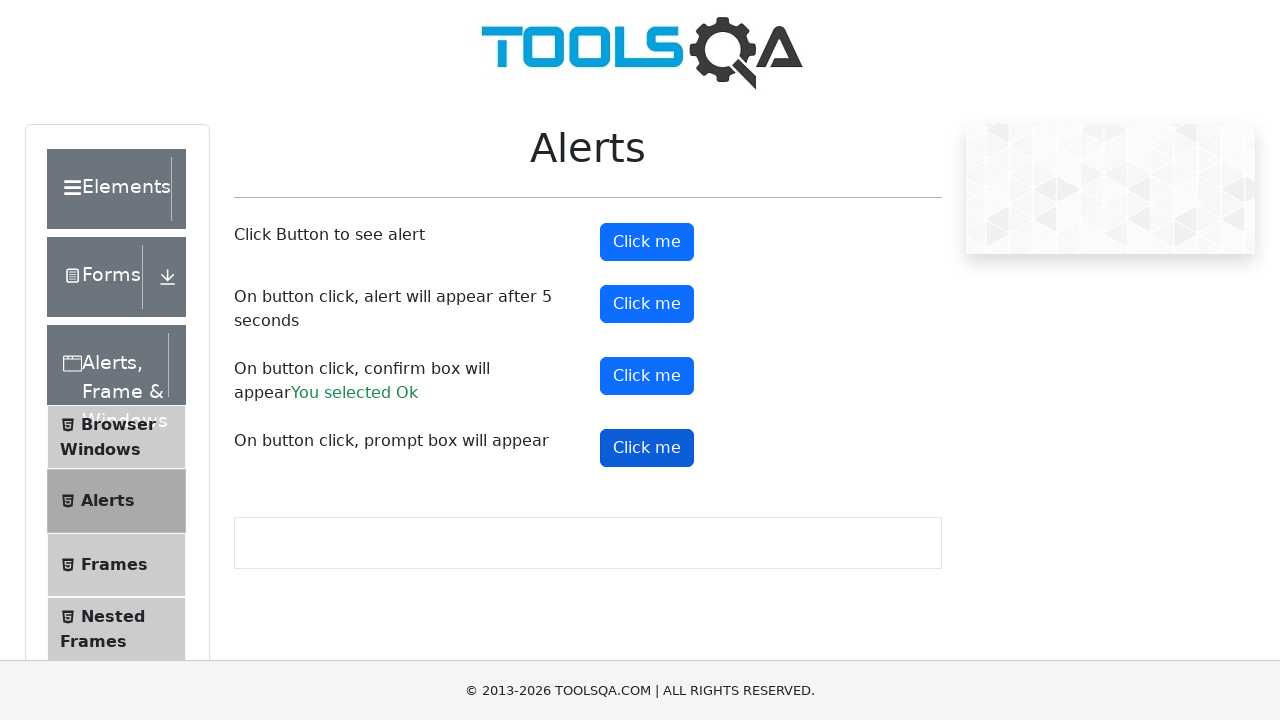